Tests text box interactions by typing text, clearing it, and retyping in both a text field and password field, then fills a textarea

Starting URL: https://www.selenium.dev/selenium/web/web-form.html

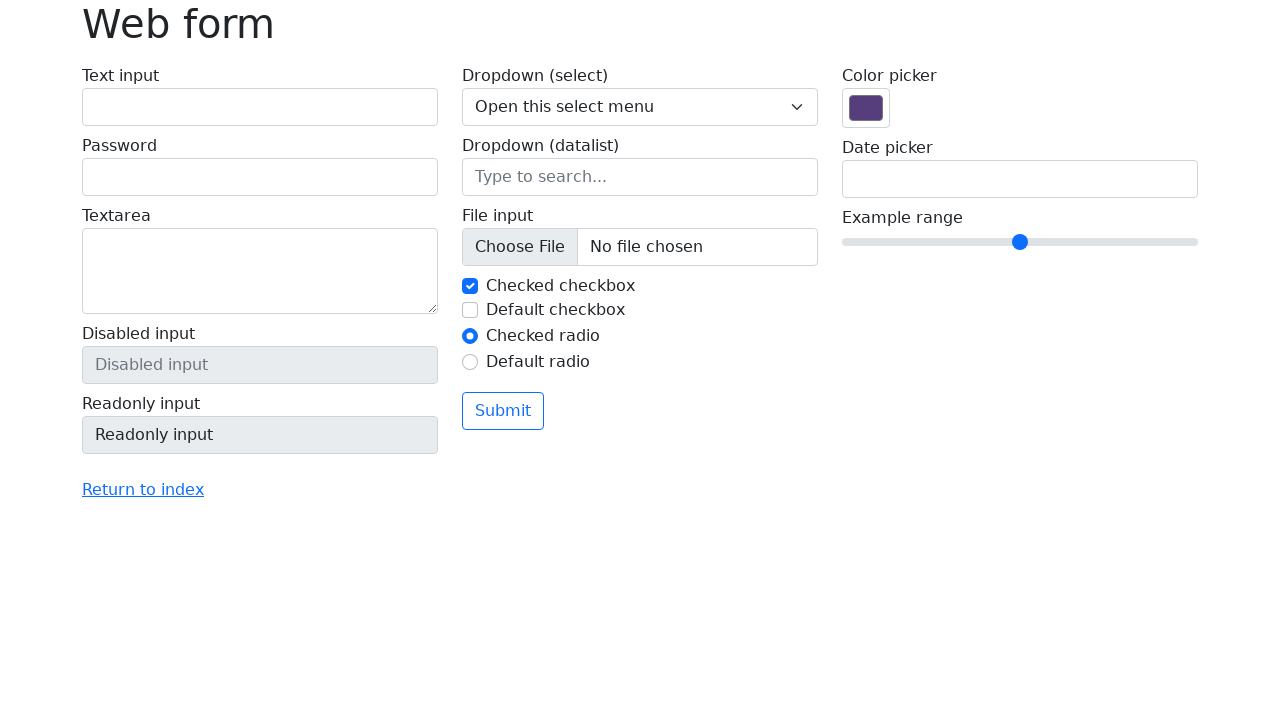

Filled text box with 'Hello' on #my-text-id
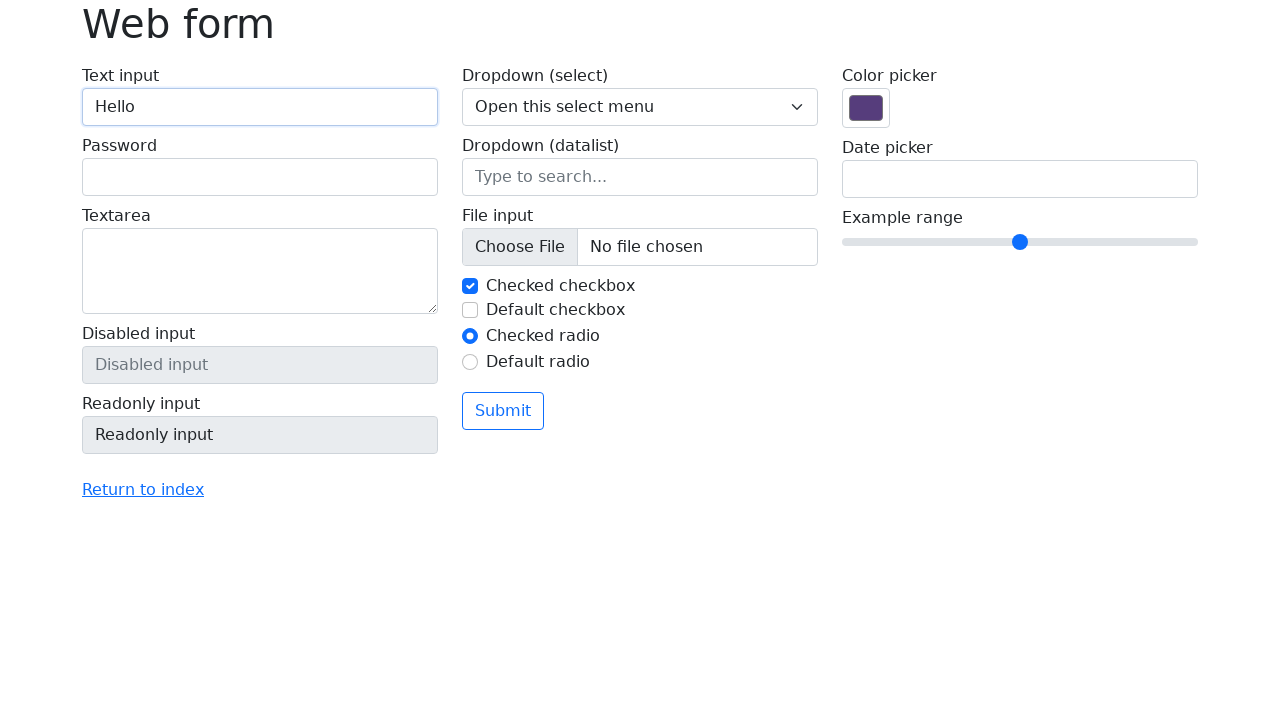

Cleared text box on #my-text-id
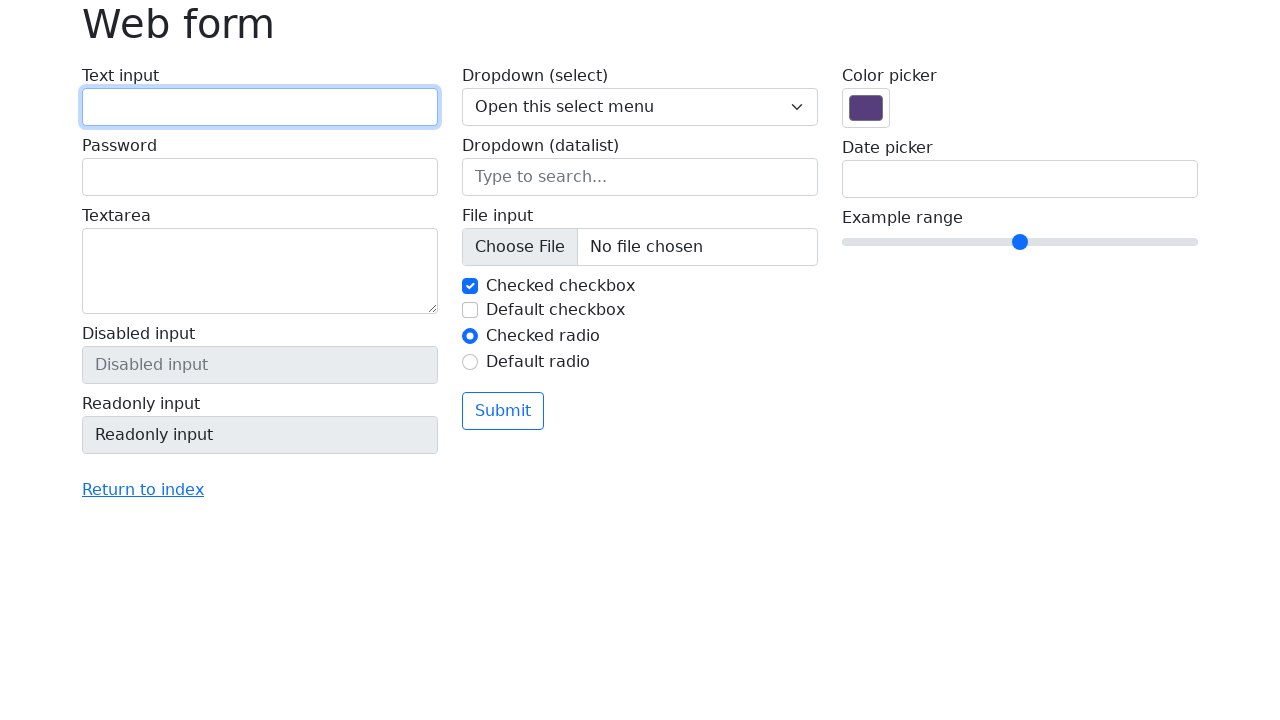

Refilled text box with 'Hello' on #my-text-id
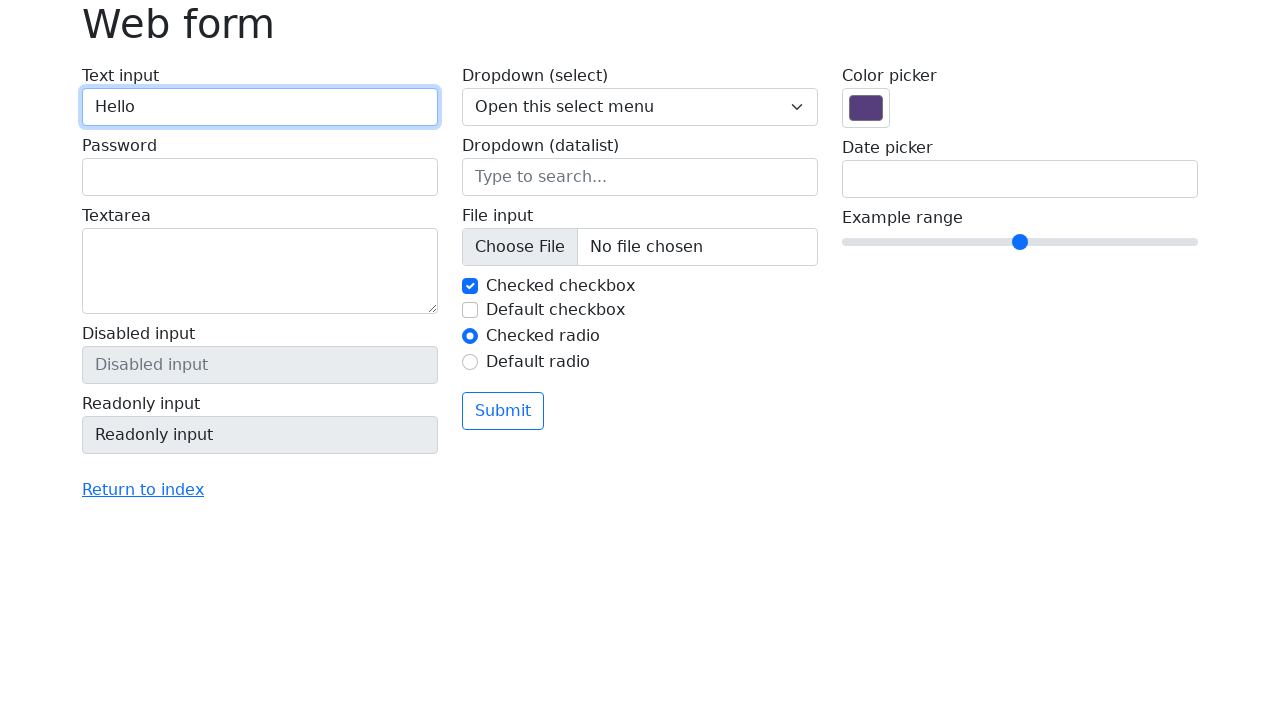

Filled password field with 'Password' on input[name='my-password']
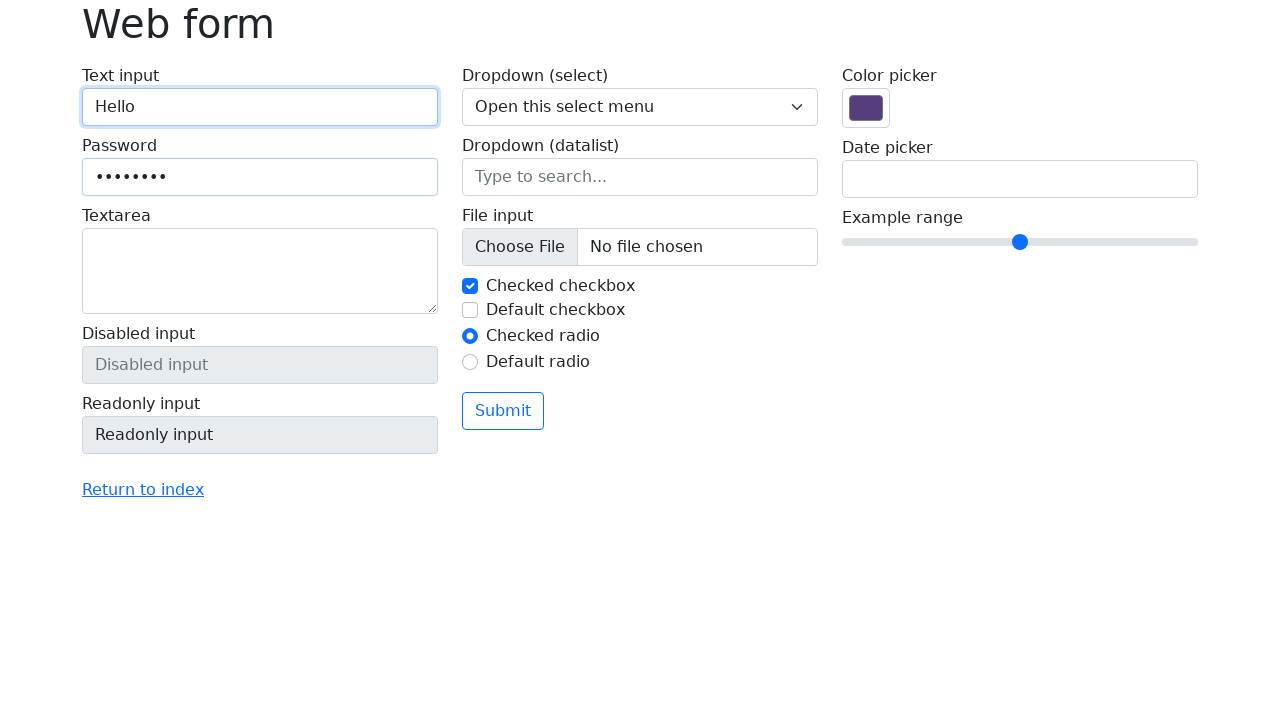

Cleared password field on input[name='my-password']
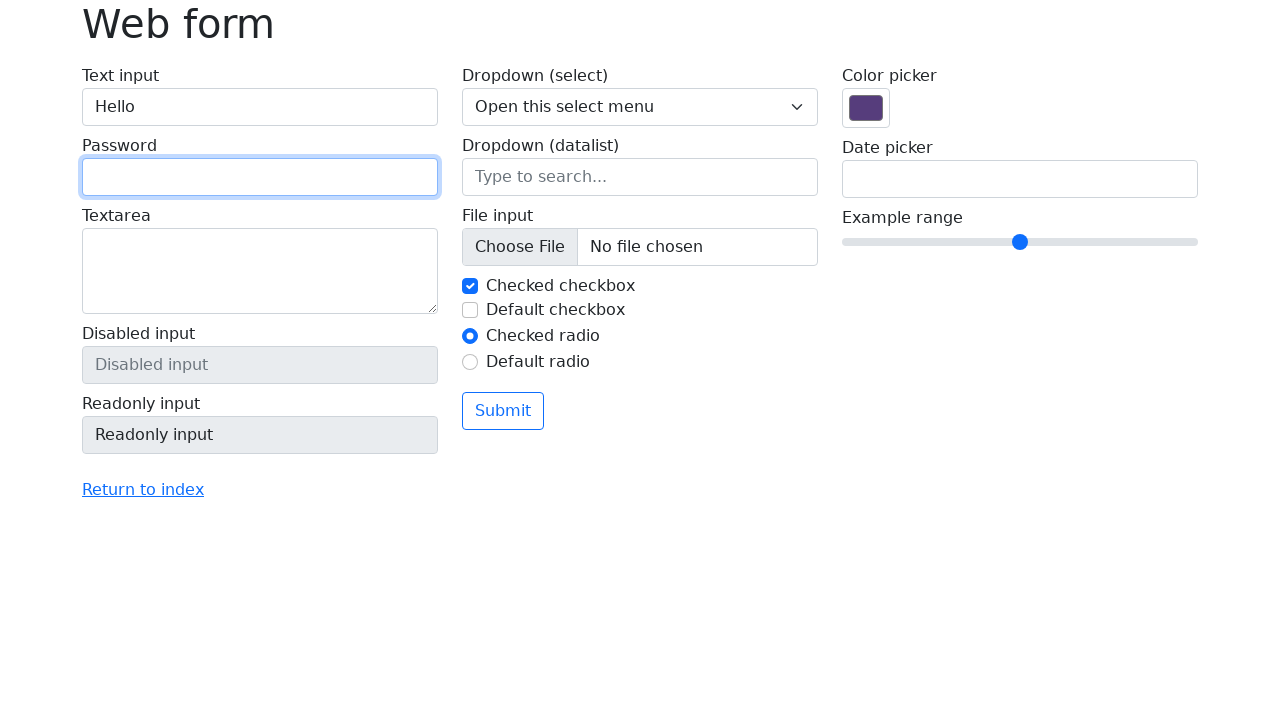

Refilled password field with 'Password' on input[name='my-password']
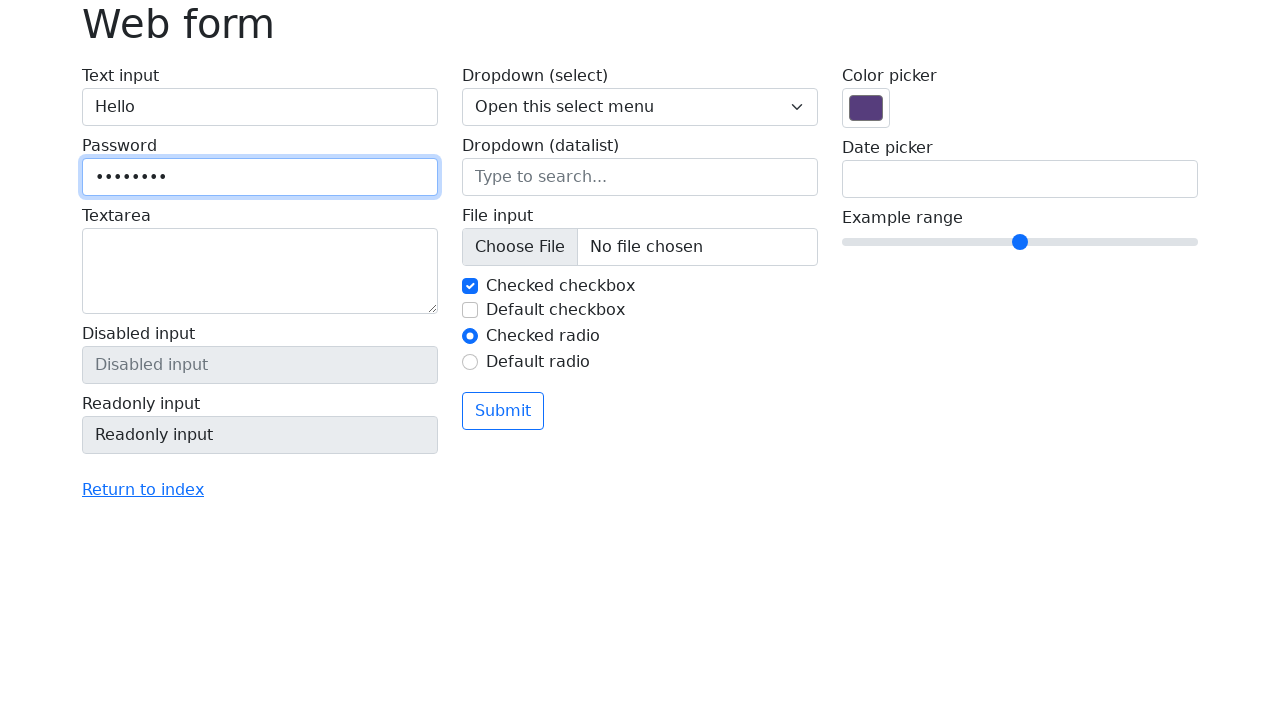

Filled textarea with 'New Delhi' on textarea[name='my-textarea']
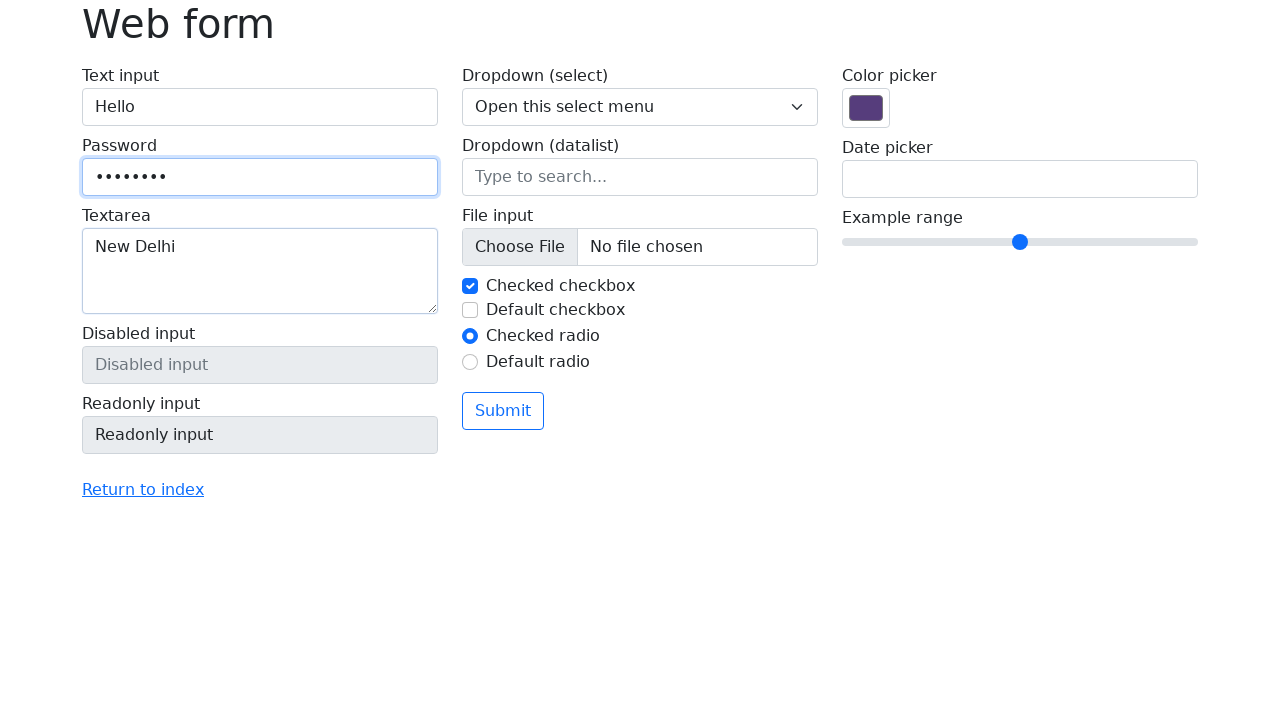

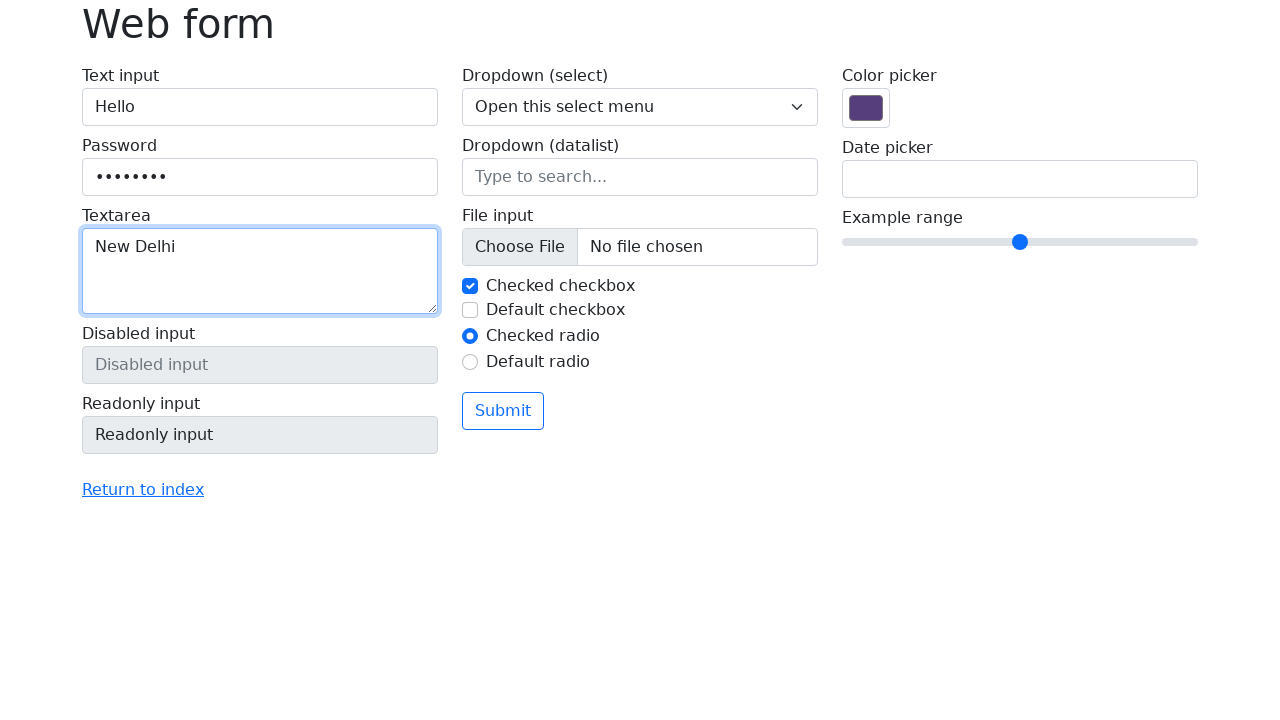